Tests a multi-level navigation menu by hovering over menu items to reveal submenus and verify their visibility

Starting URL: https://demoqa.com/menu

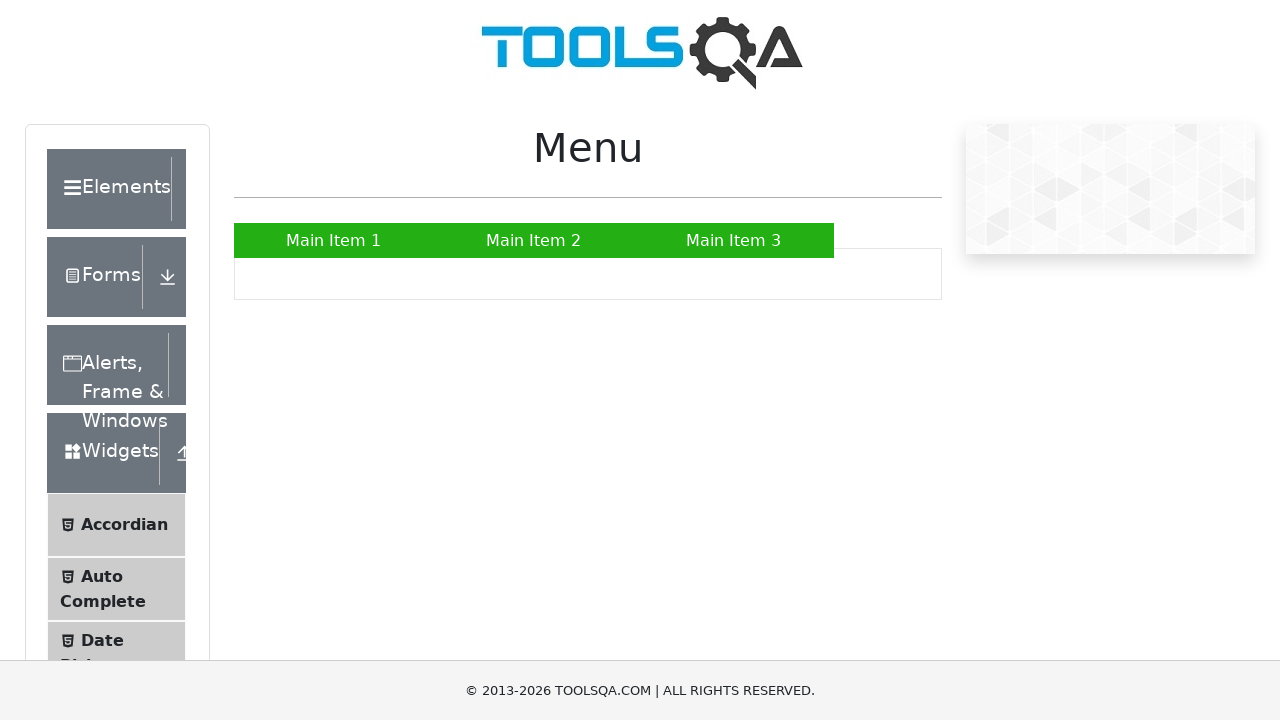

Removed fixed banner element from page
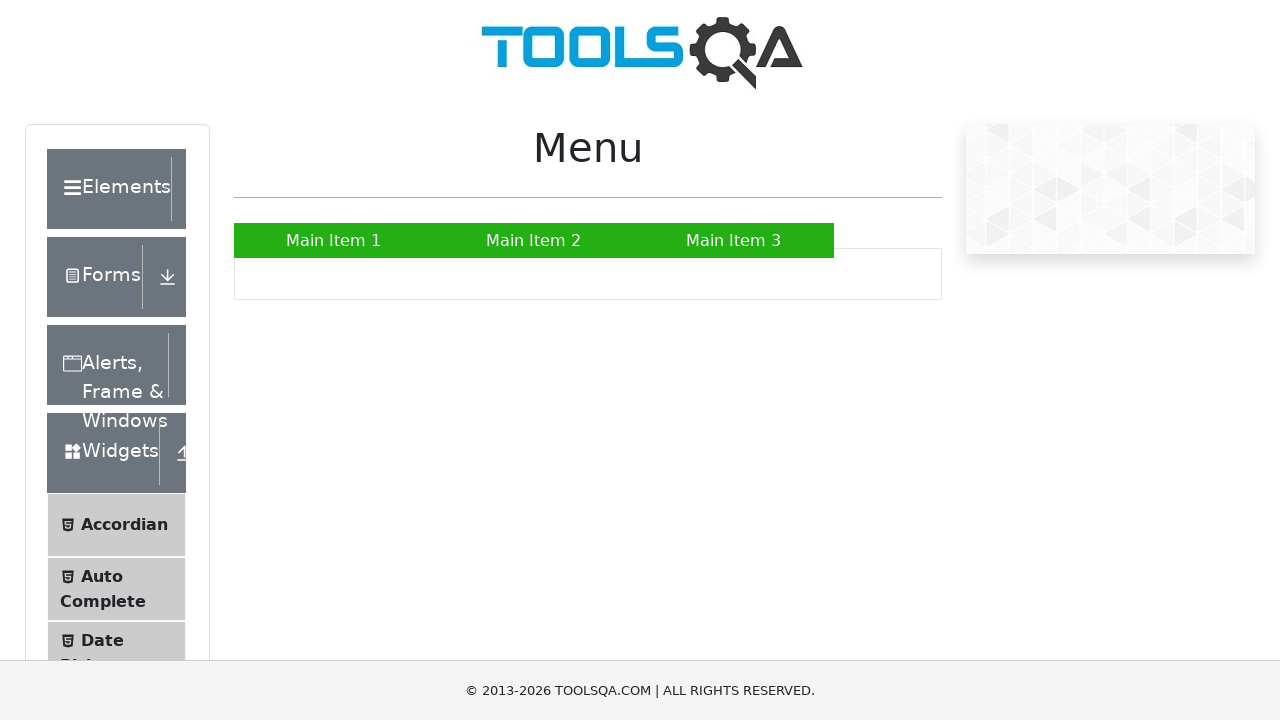

Scrolled down 300px to view the menu
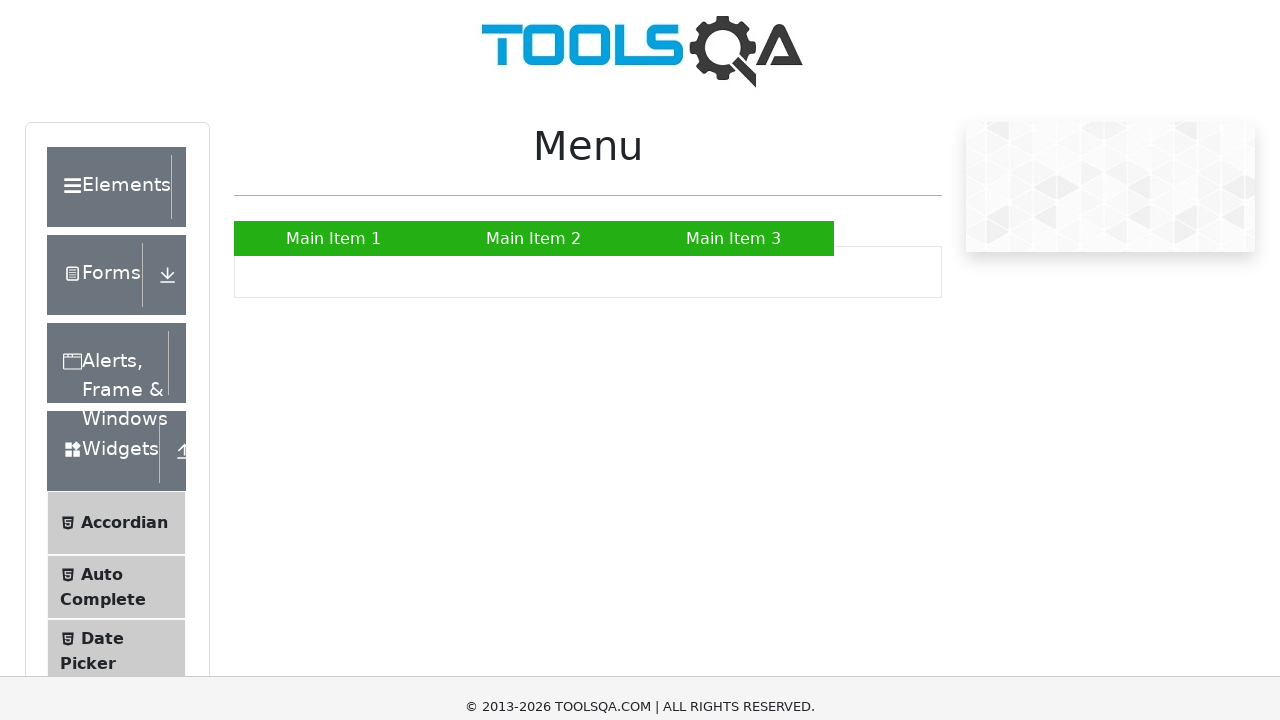

Main Item 1 is now visible
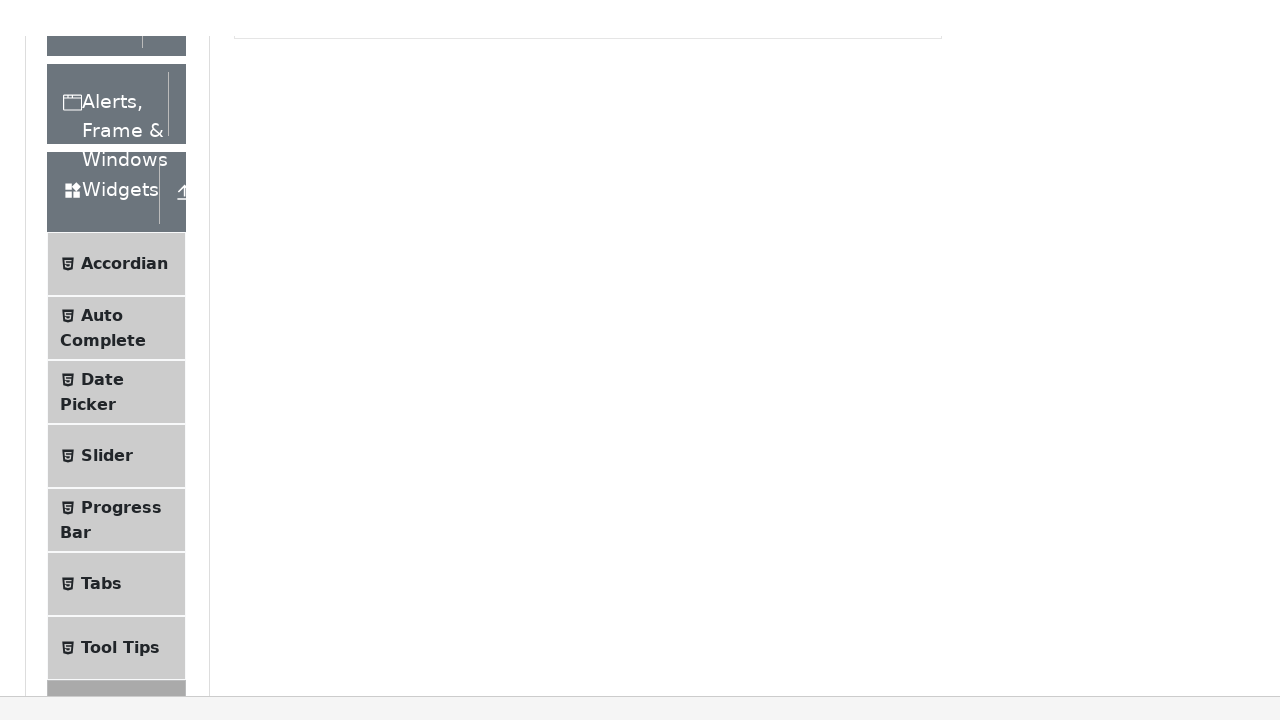

Main Item 2 is now visible
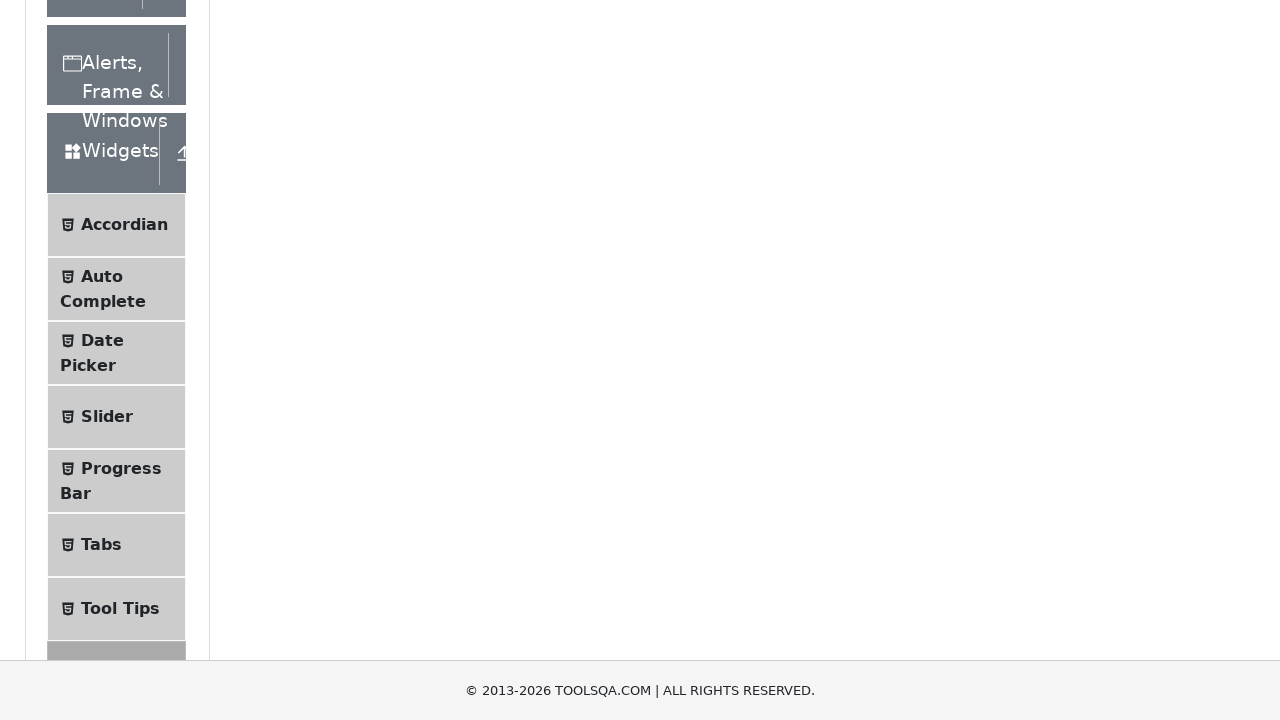

Main Item 3 is now visible
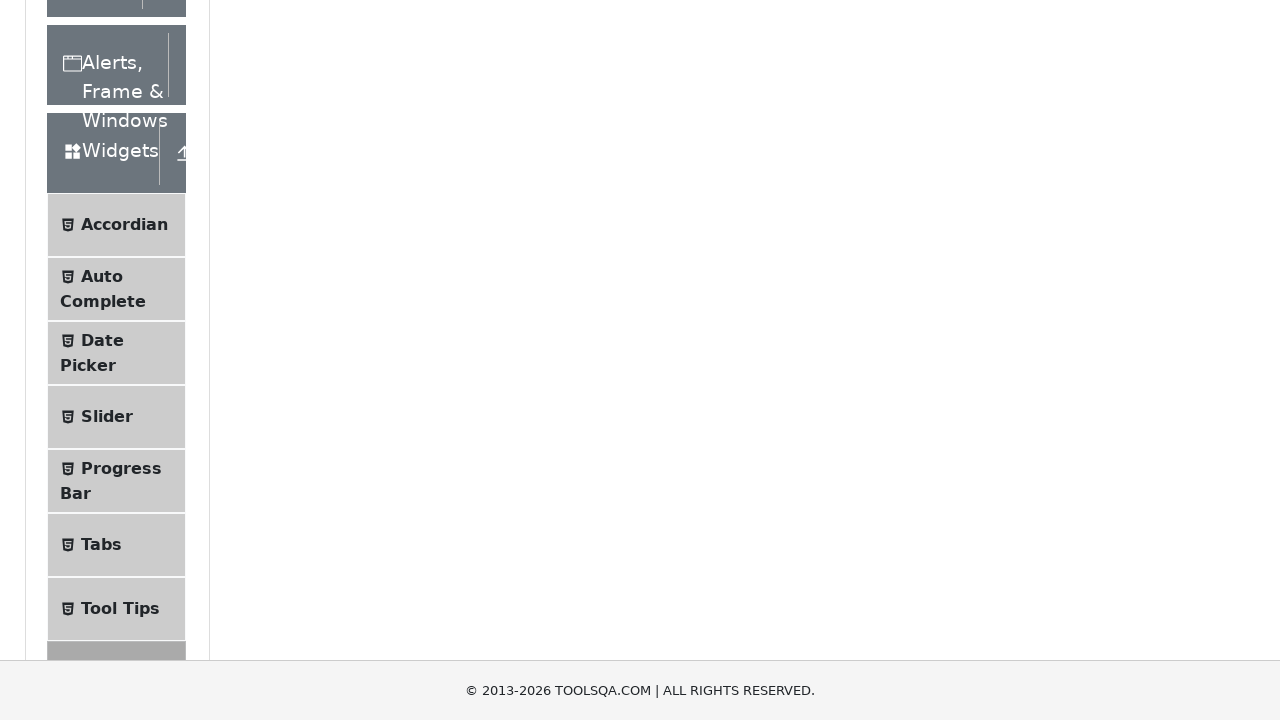

Hovered over Main Item 2 to reveal submenu at (534, 240) on xpath=//a[.='Main Item 2']
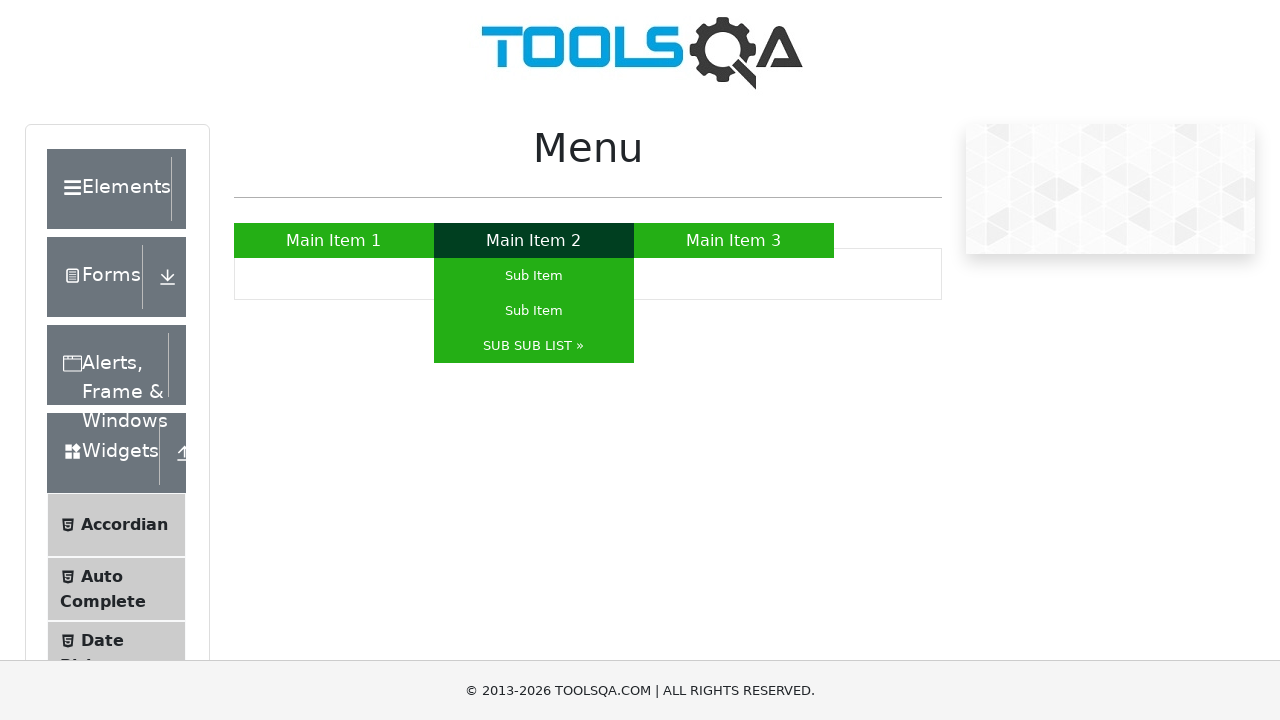

First Sub Item in submenu is now visible
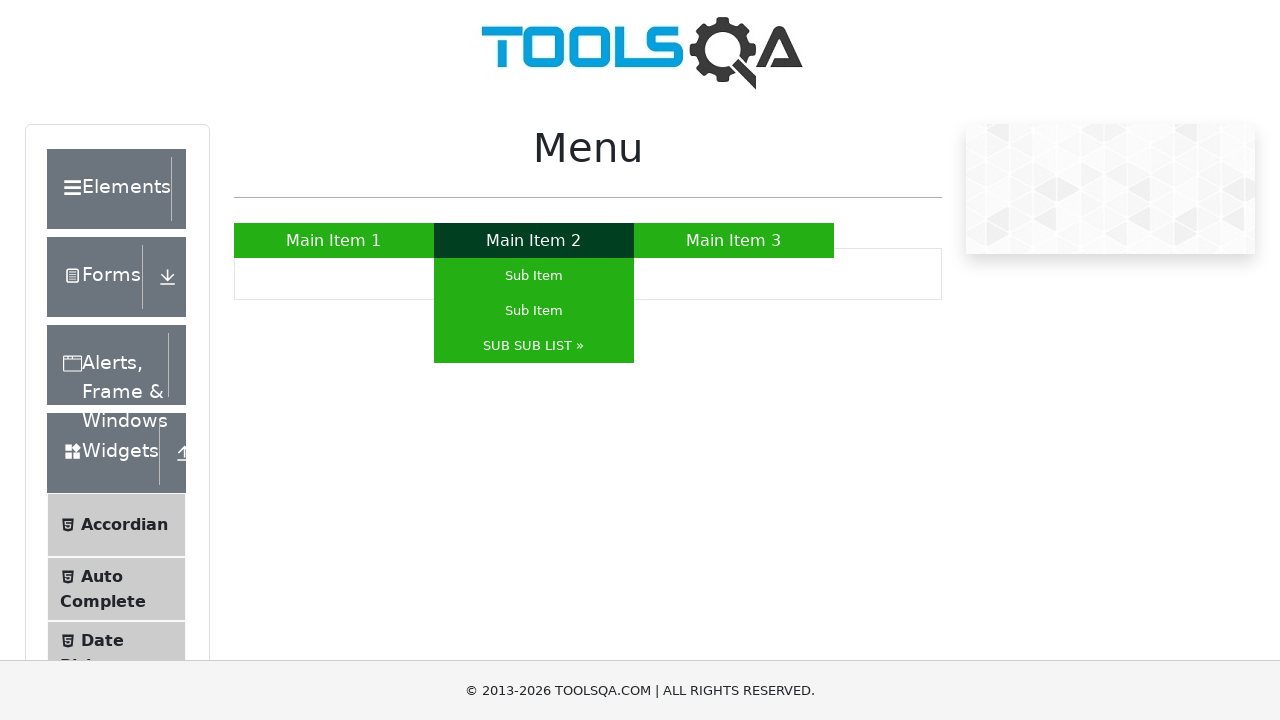

Second Sub Item in submenu is now visible
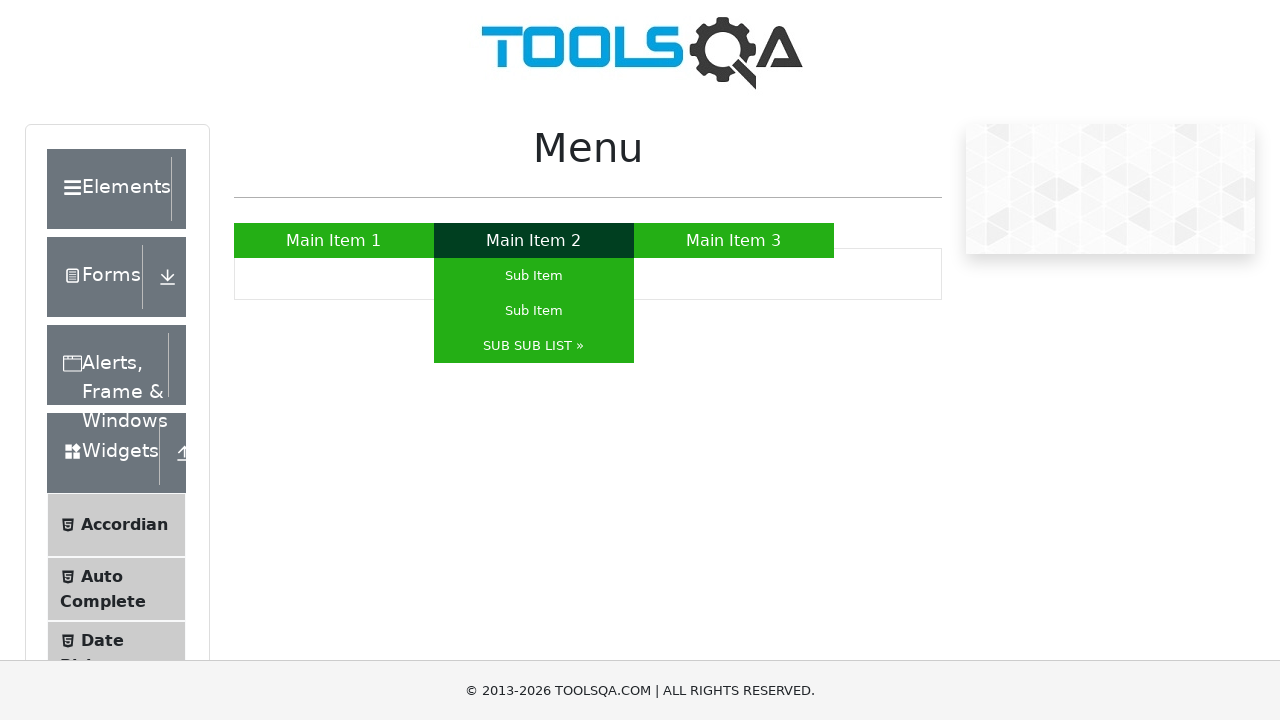

SUB SUB LIST menu item is now visible
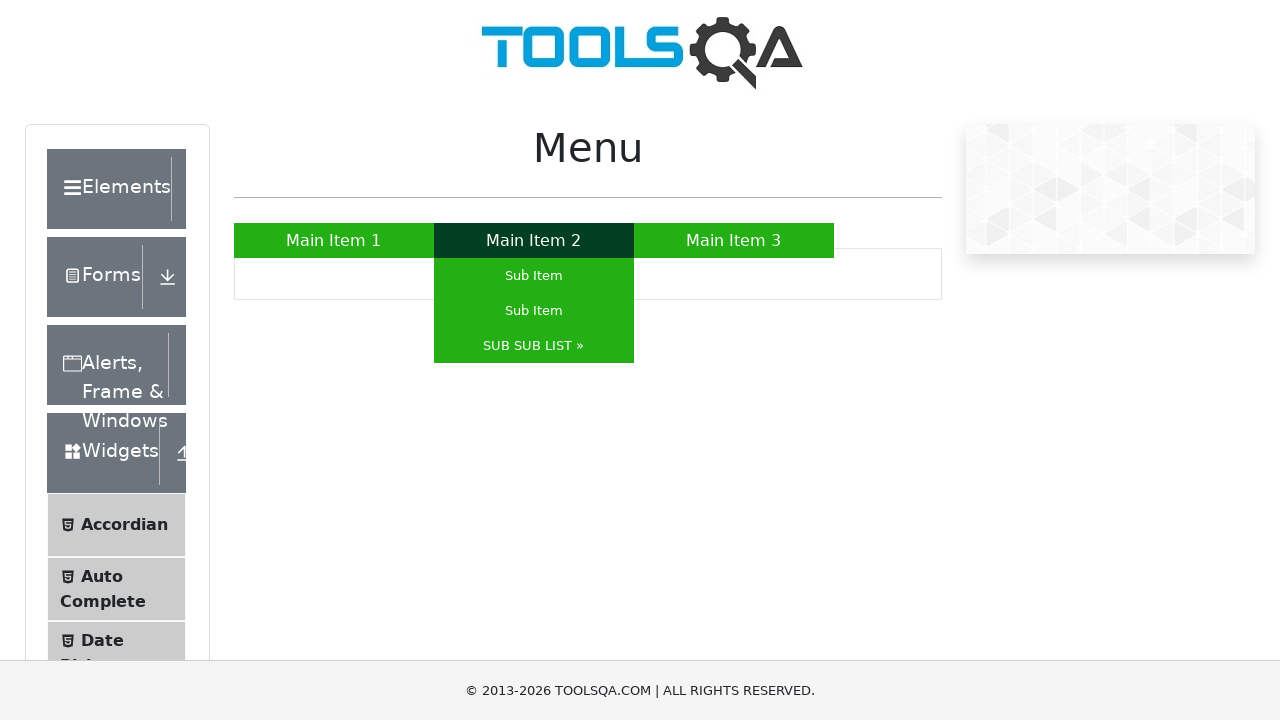

Hovered over SUB SUB LIST to reveal sub-submenu at (534, 346) on xpath=//a[.='SUB SUB LIST »']
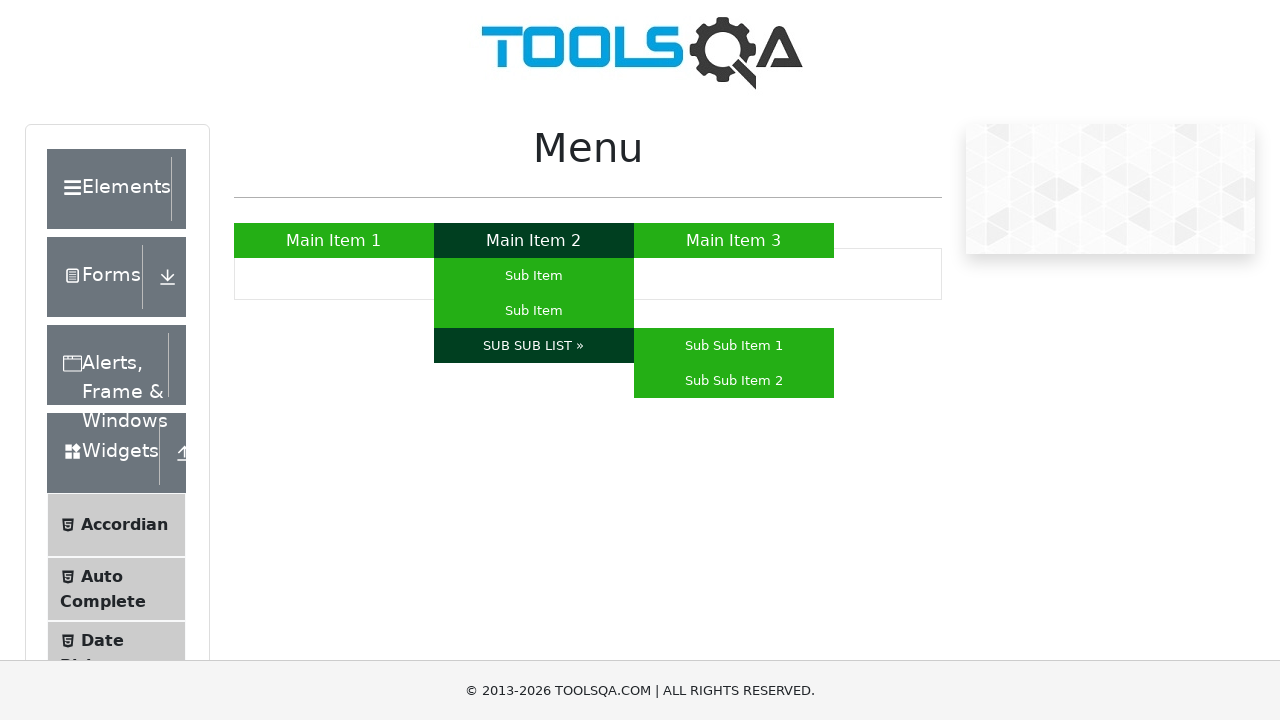

Sub Sub Item 1 is now visible
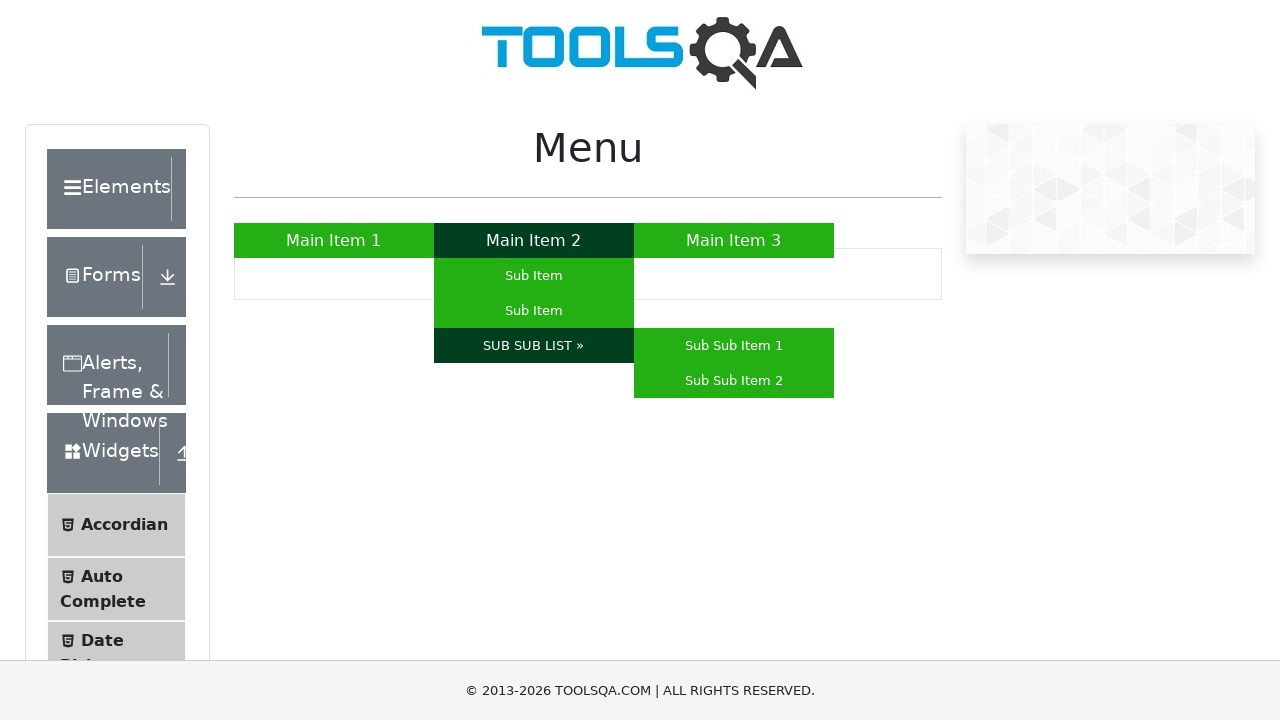

Sub Sub Item 2 is now visible
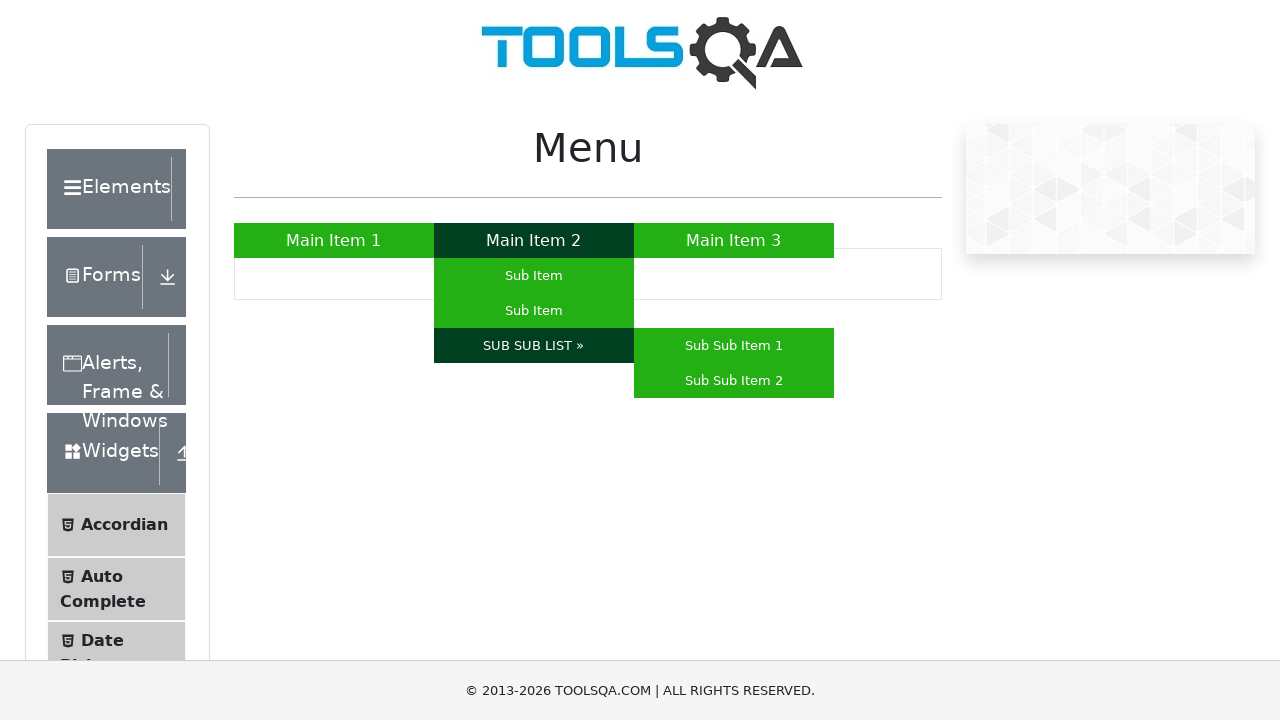

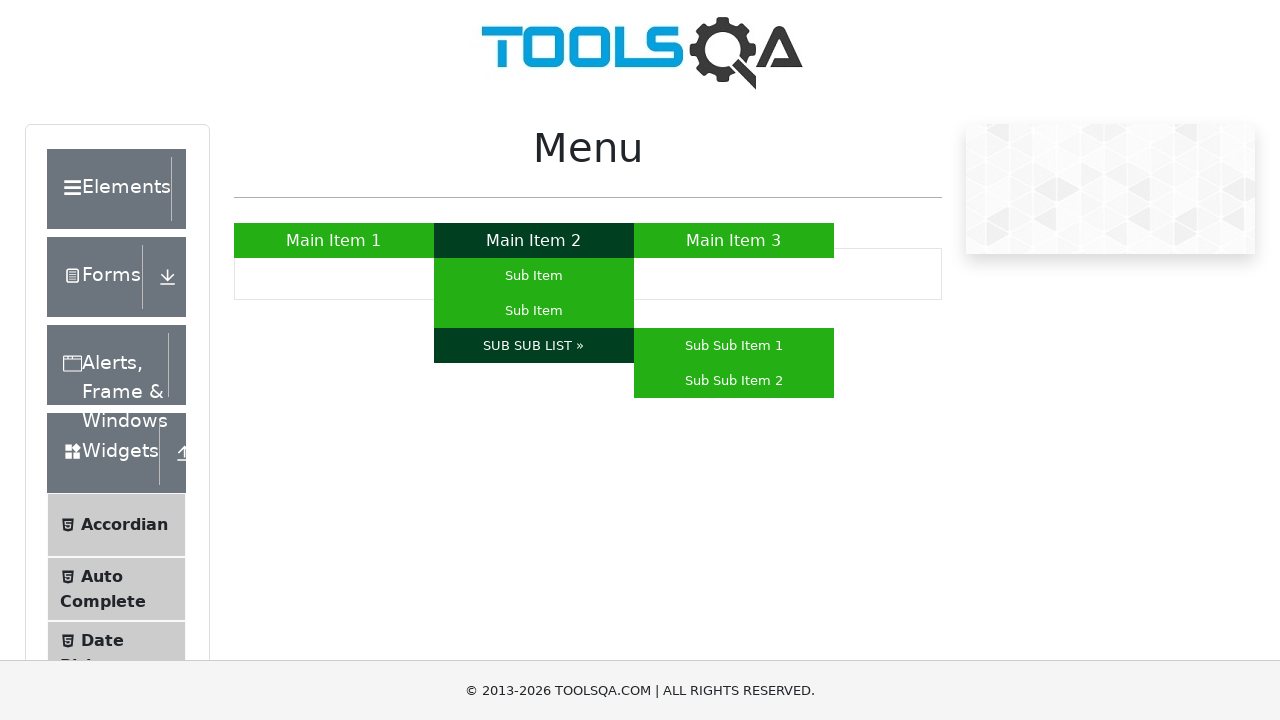